Tests file upload functionality by uploading files to a multi-file upload input field using various methods including single file, multiple files, and buffer-based file payloads.

Starting URL: https://davidwalsh.name/demo/multiple-file-upload.php

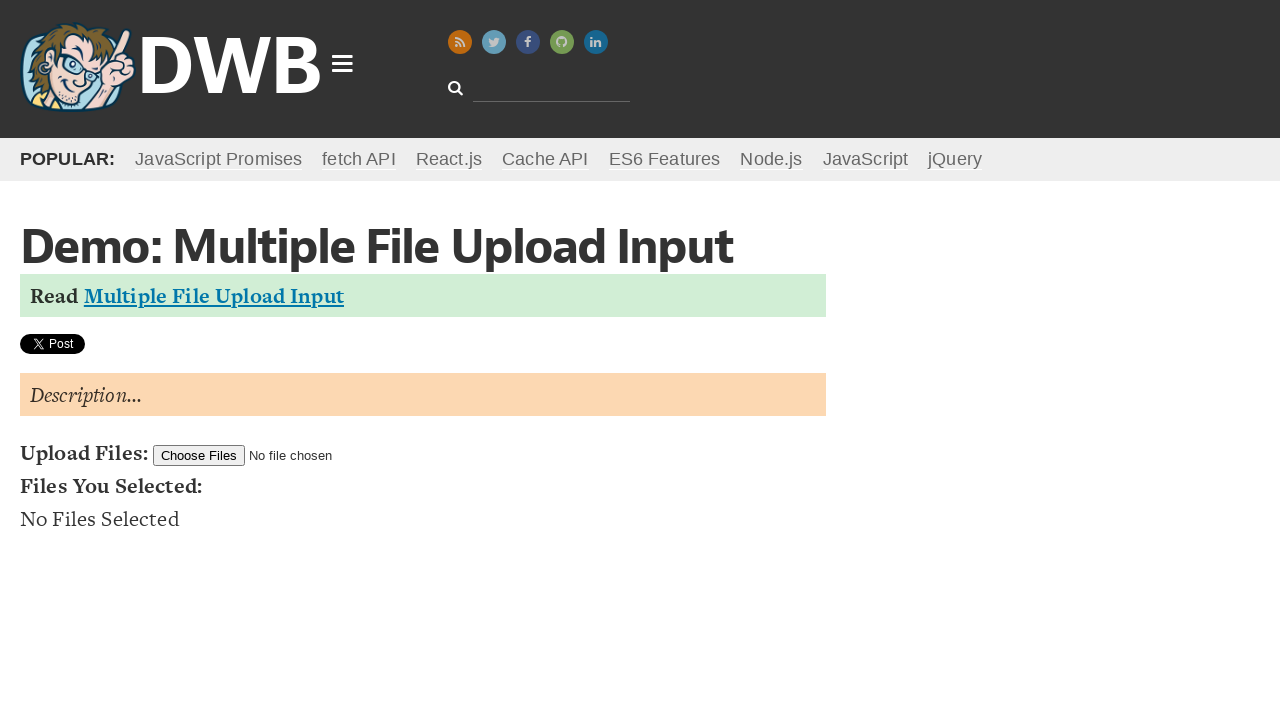

Uploaded single JSON file (testfile1.json) with buffer containing test credentials
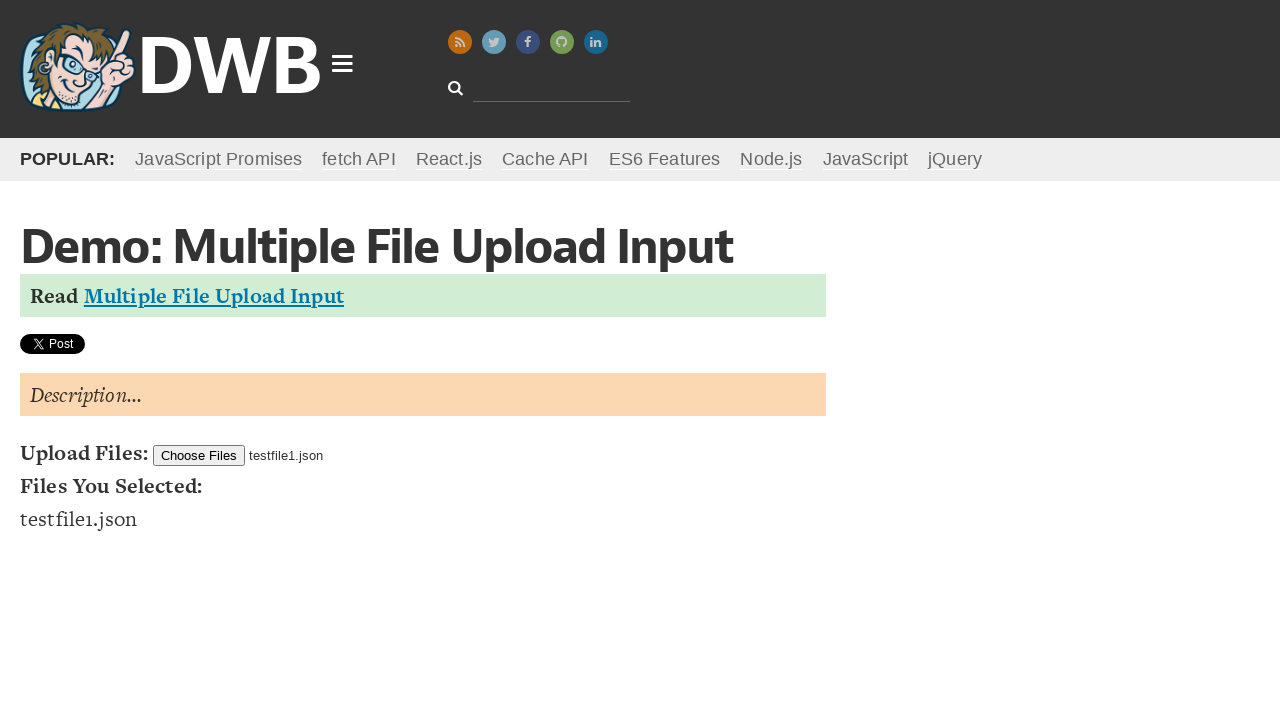

Cleared file input field
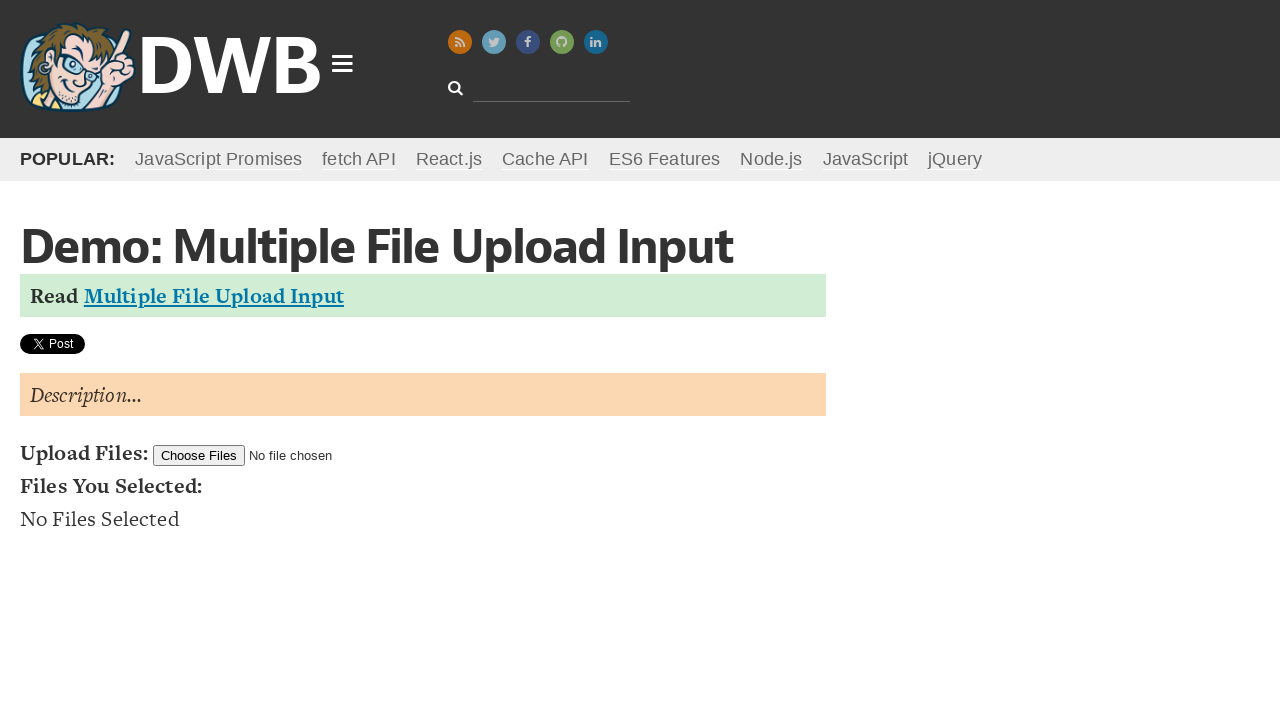

Uploaded multiple JSON files (config1.json and config2.json) with buffer content
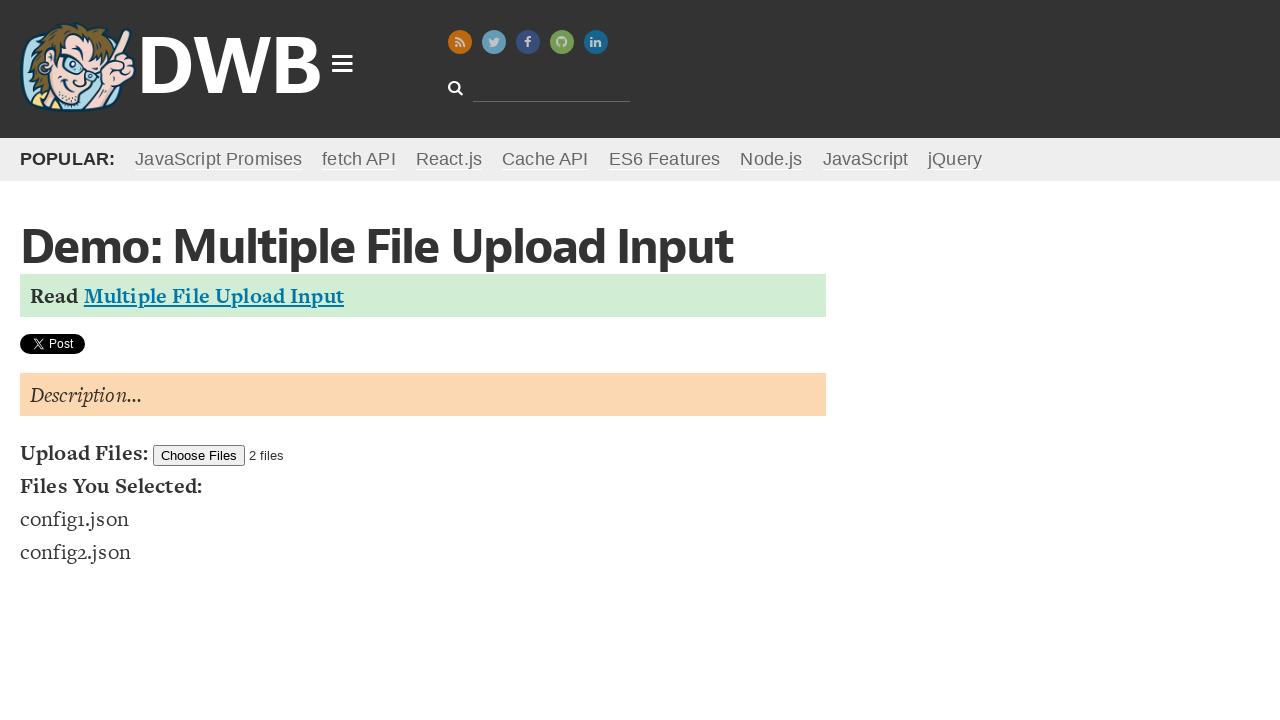

Cleared file input field after multiple file upload
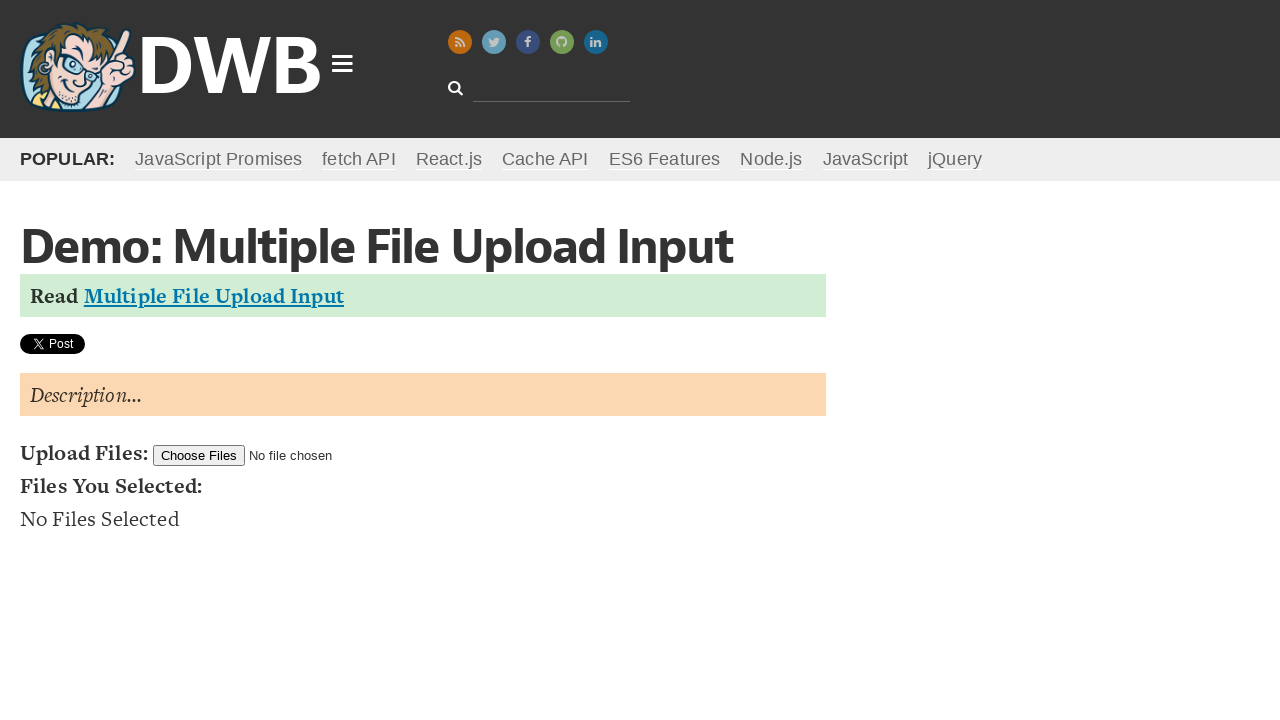

Uploaded text file (demo.txt) with buffer containing demo message
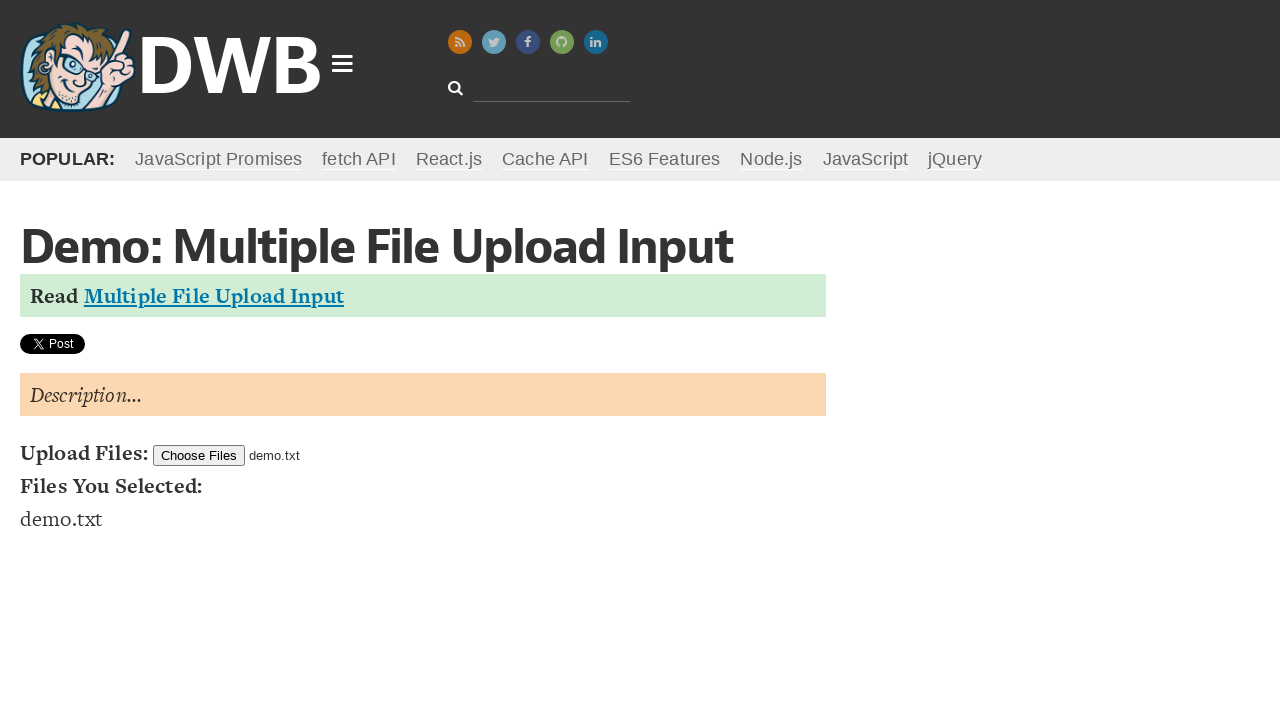

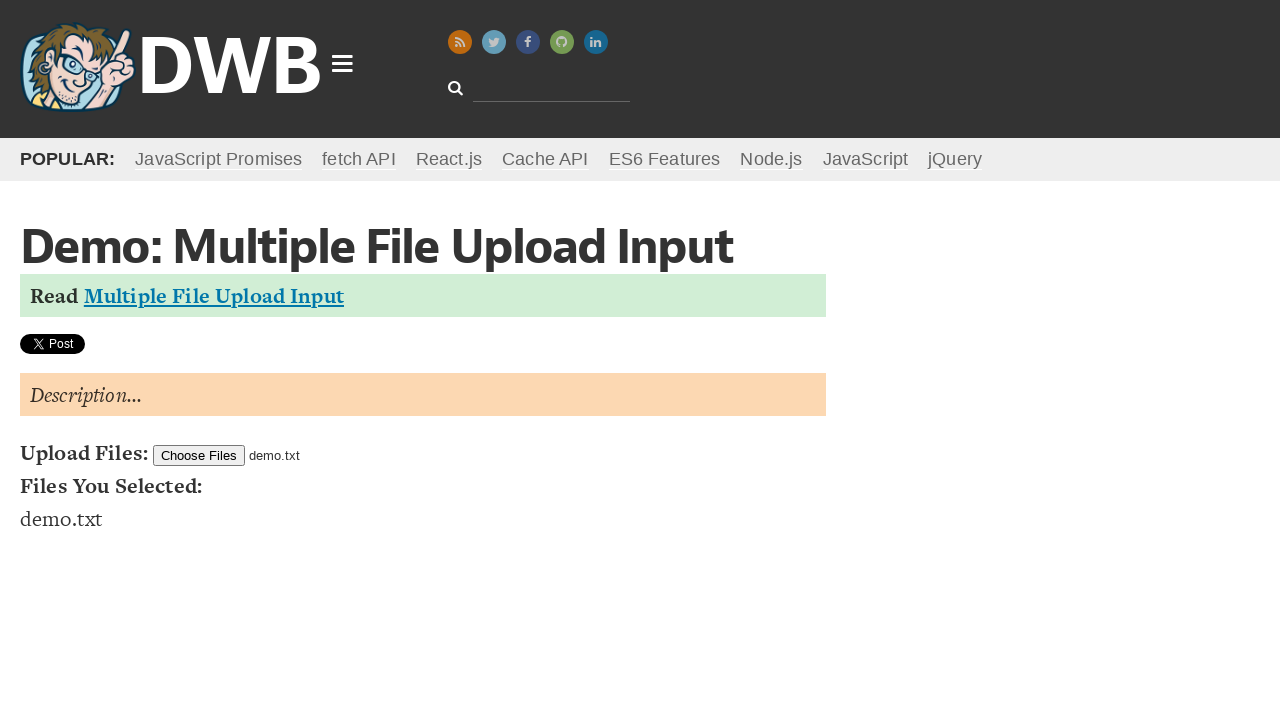